Tests marking individual todo items as complete by checking their checkboxes

Starting URL: https://demo.playwright.dev/todomvc

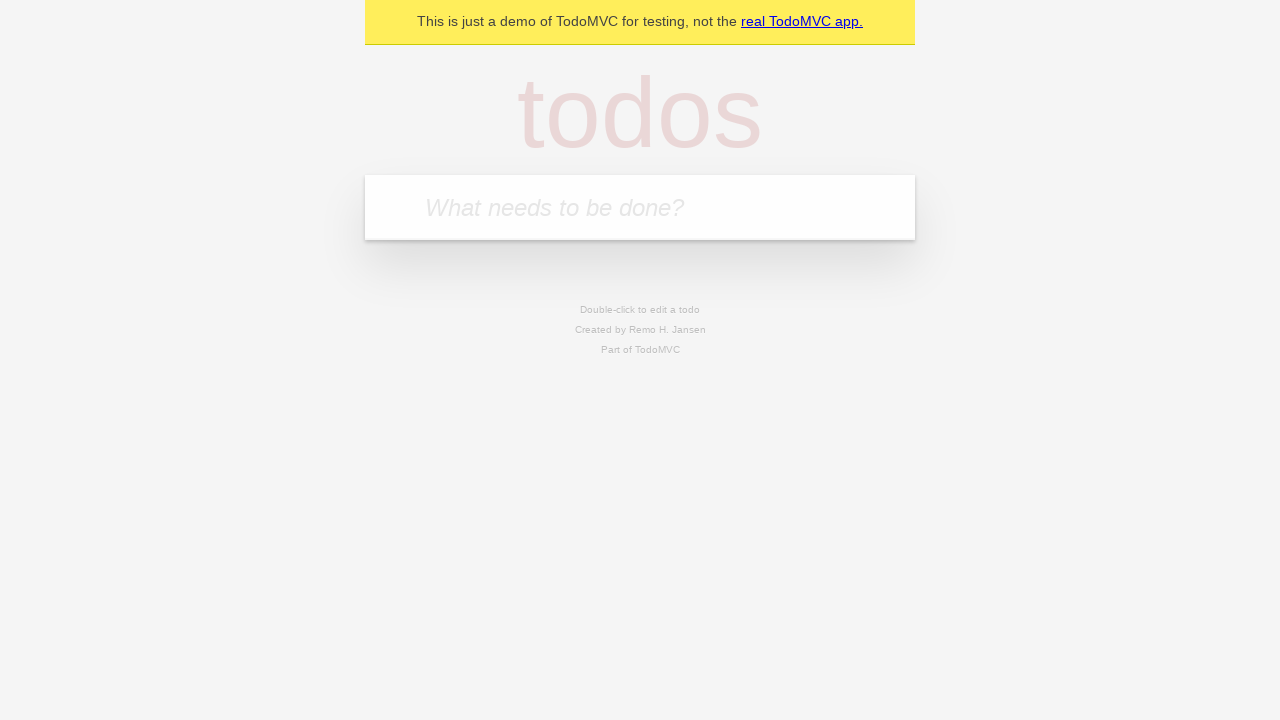

Located the 'What needs to be done?' input field
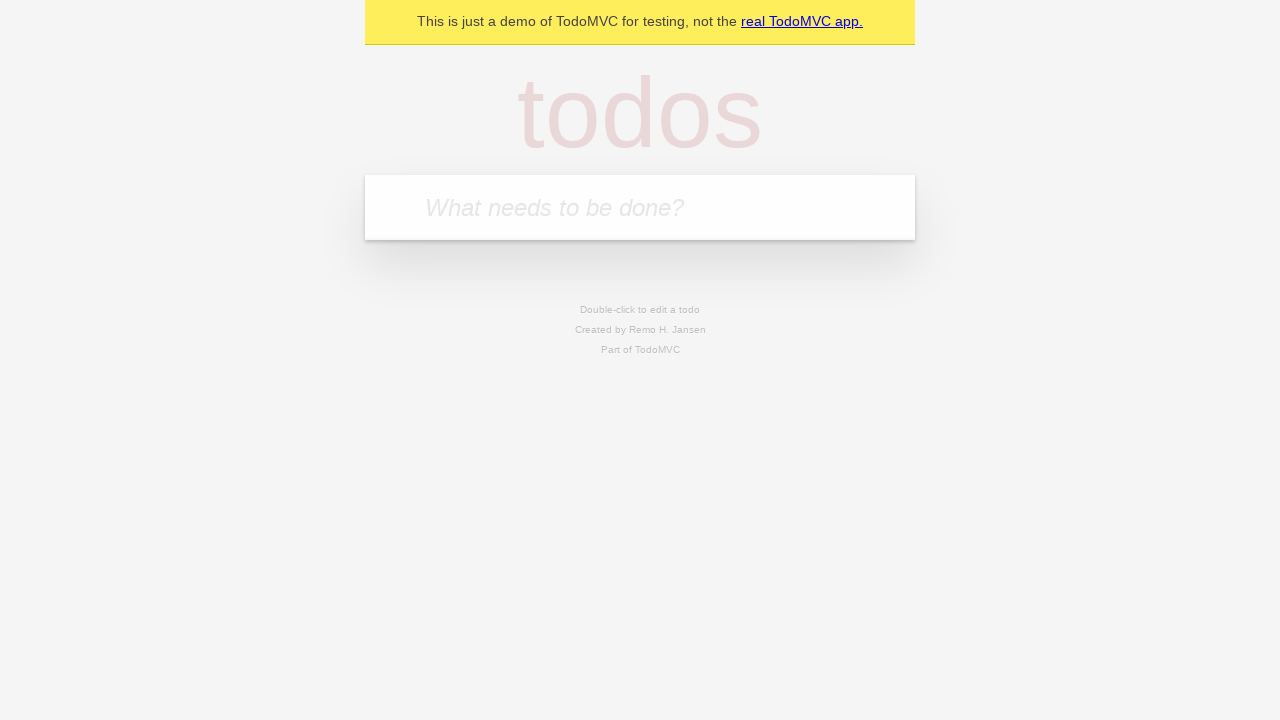

Filled todo input with 'buy some cheese' on internal:attr=[placeholder="What needs to be done?"i]
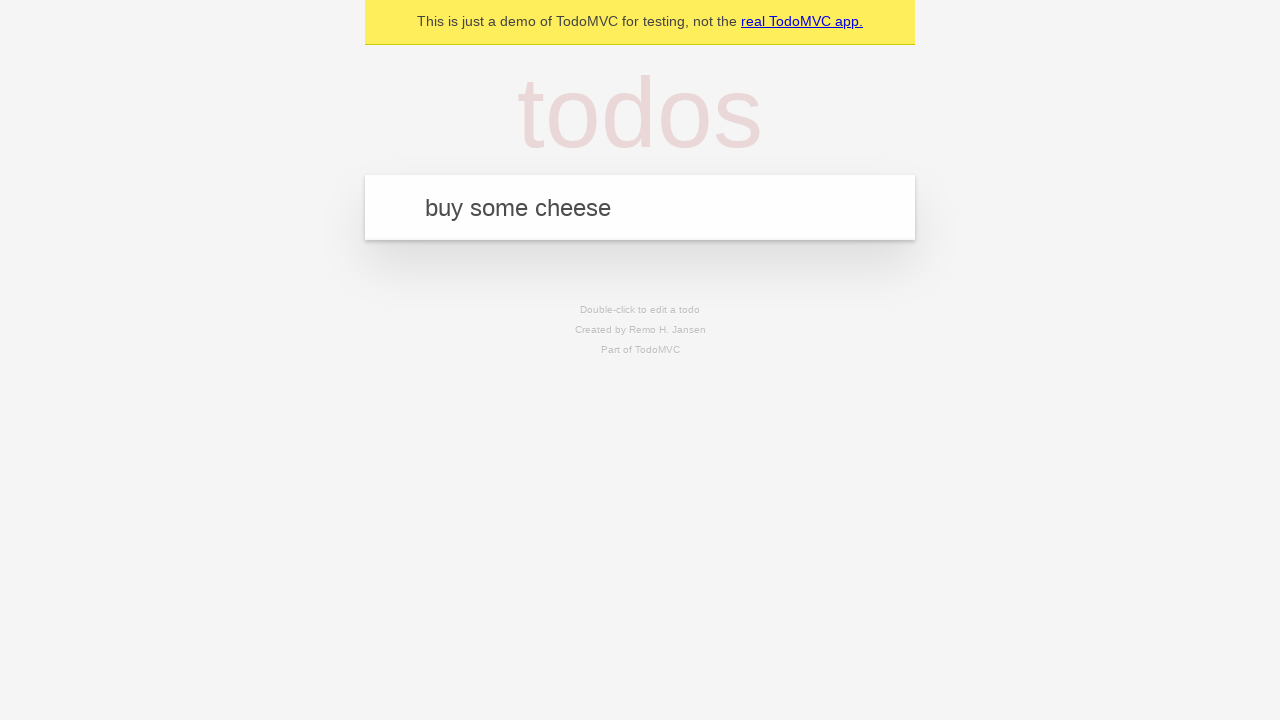

Pressed Enter to create todo item 'buy some cheese' on internal:attr=[placeholder="What needs to be done?"i]
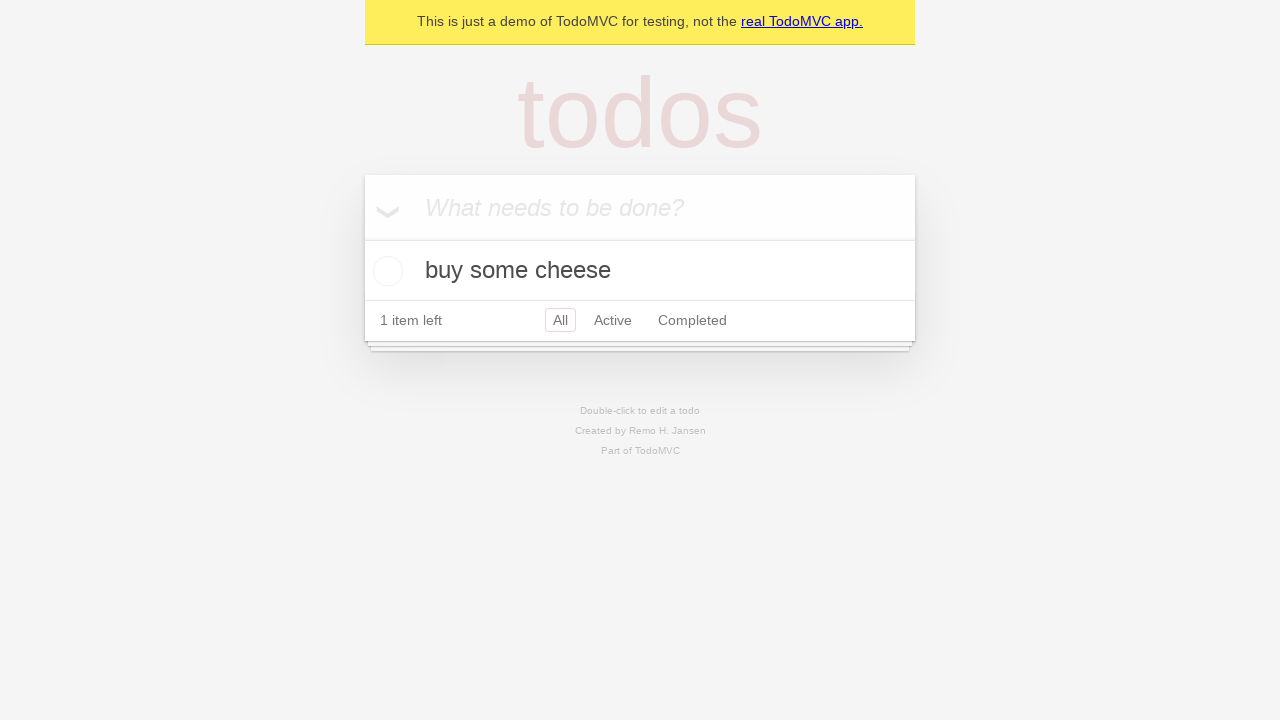

Filled todo input with 'feed the cat' on internal:attr=[placeholder="What needs to be done?"i]
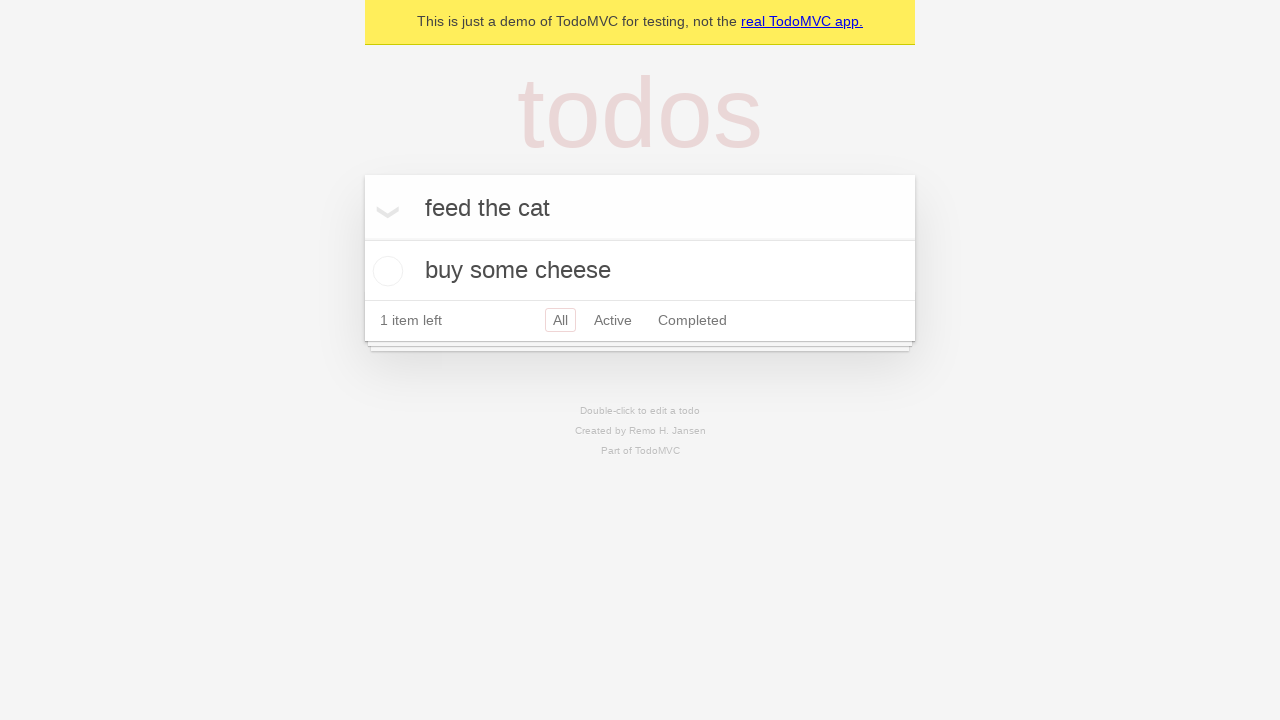

Pressed Enter to create todo item 'feed the cat' on internal:attr=[placeholder="What needs to be done?"i]
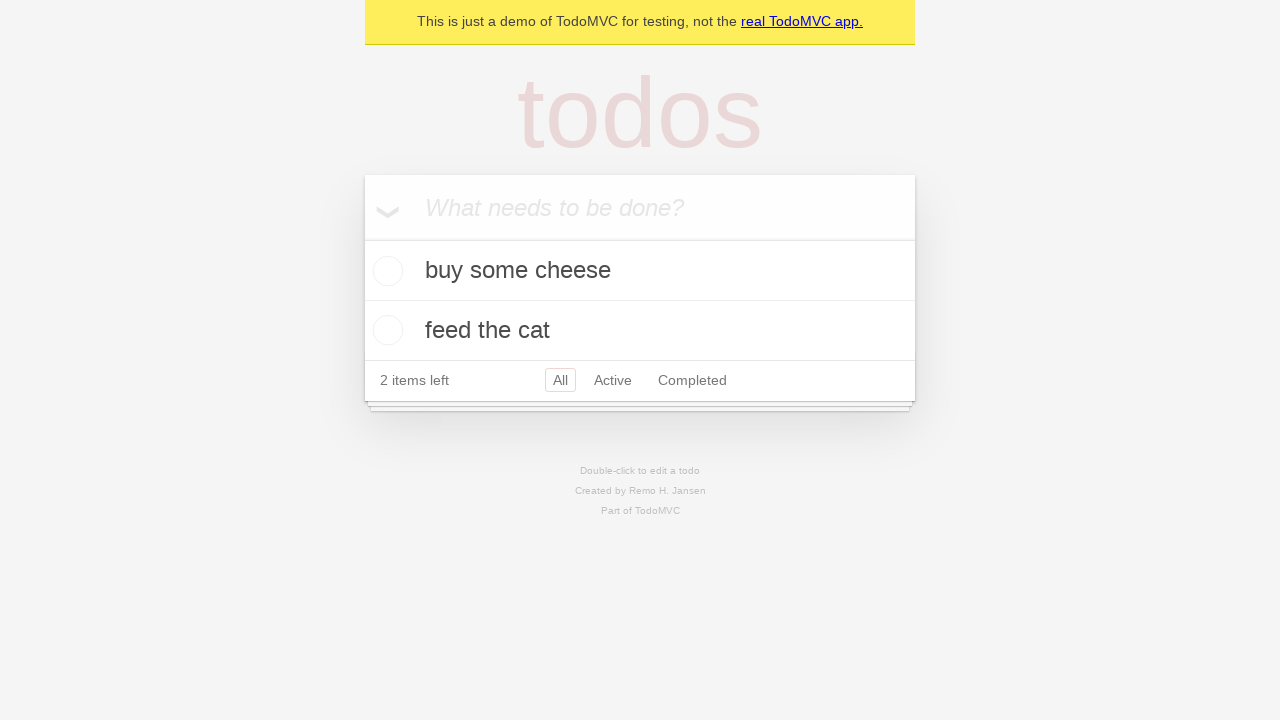

Waited for 2 todo items to appear in the DOM
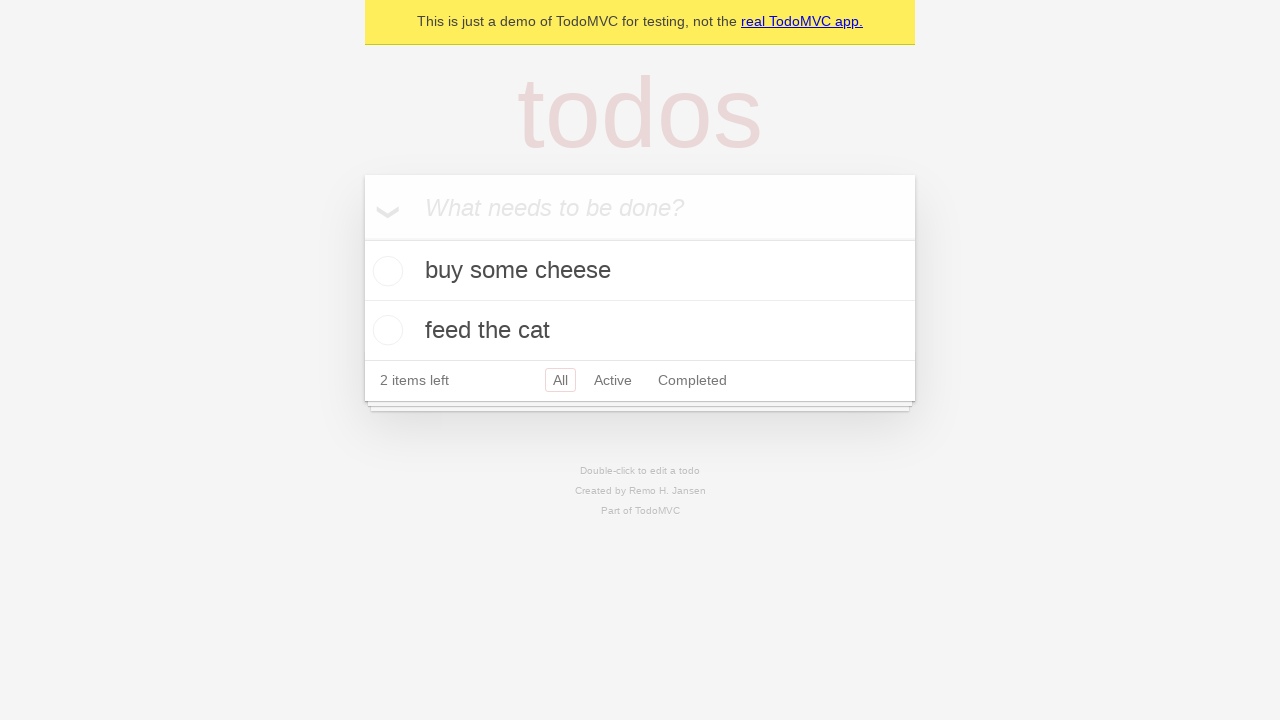

Located the first todo item
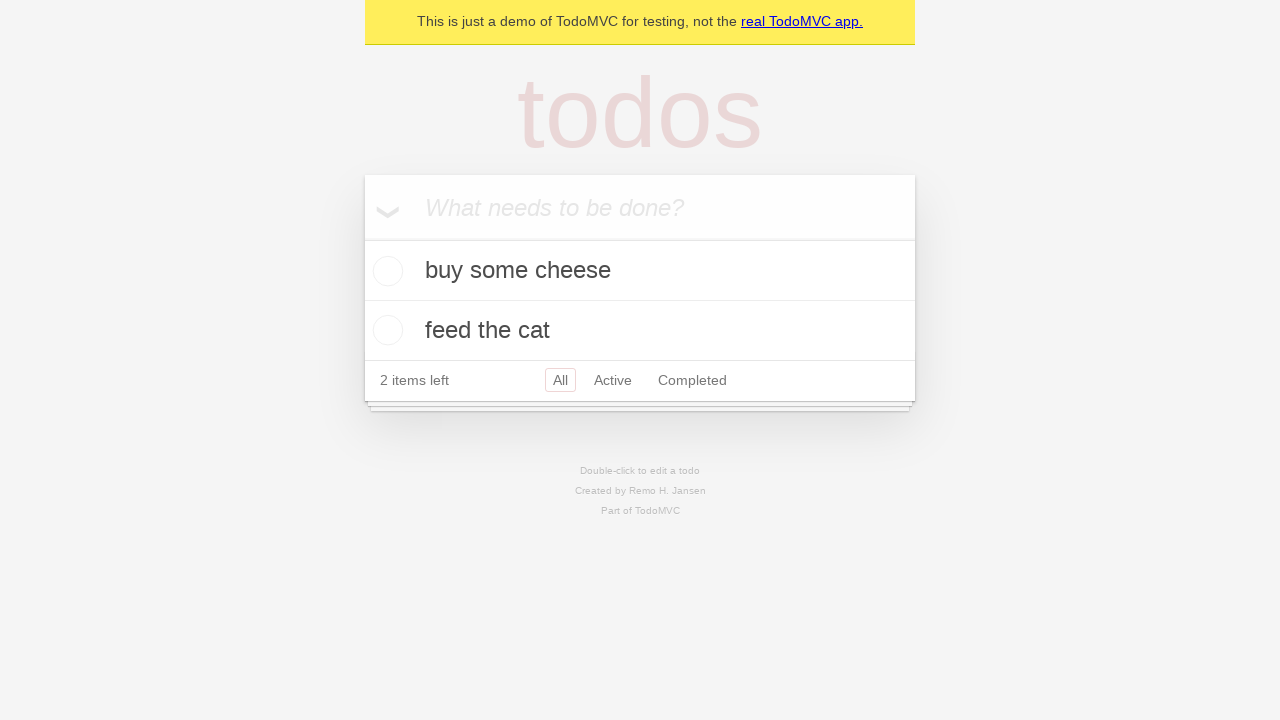

Checked the checkbox for the first todo item 'buy some cheese' at (385, 271) on internal:testid=[data-testid="todo-item"s] >> nth=0 >> internal:role=checkbox
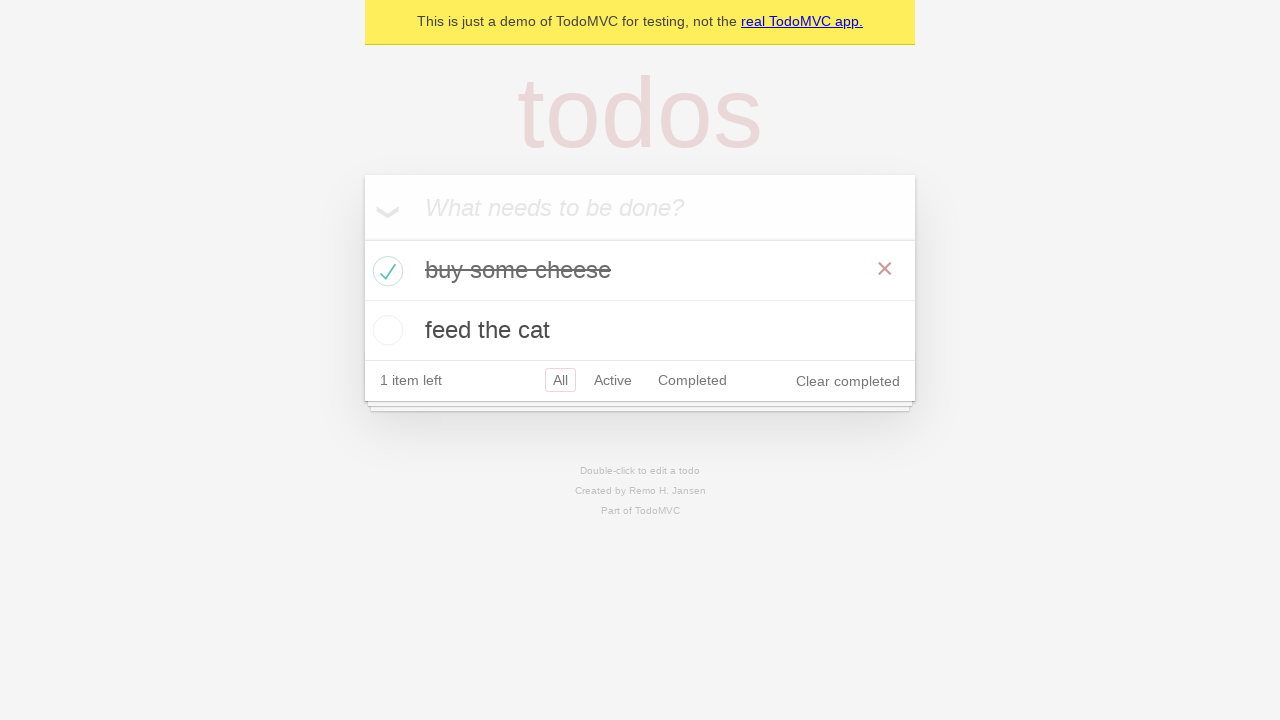

Located the second todo item
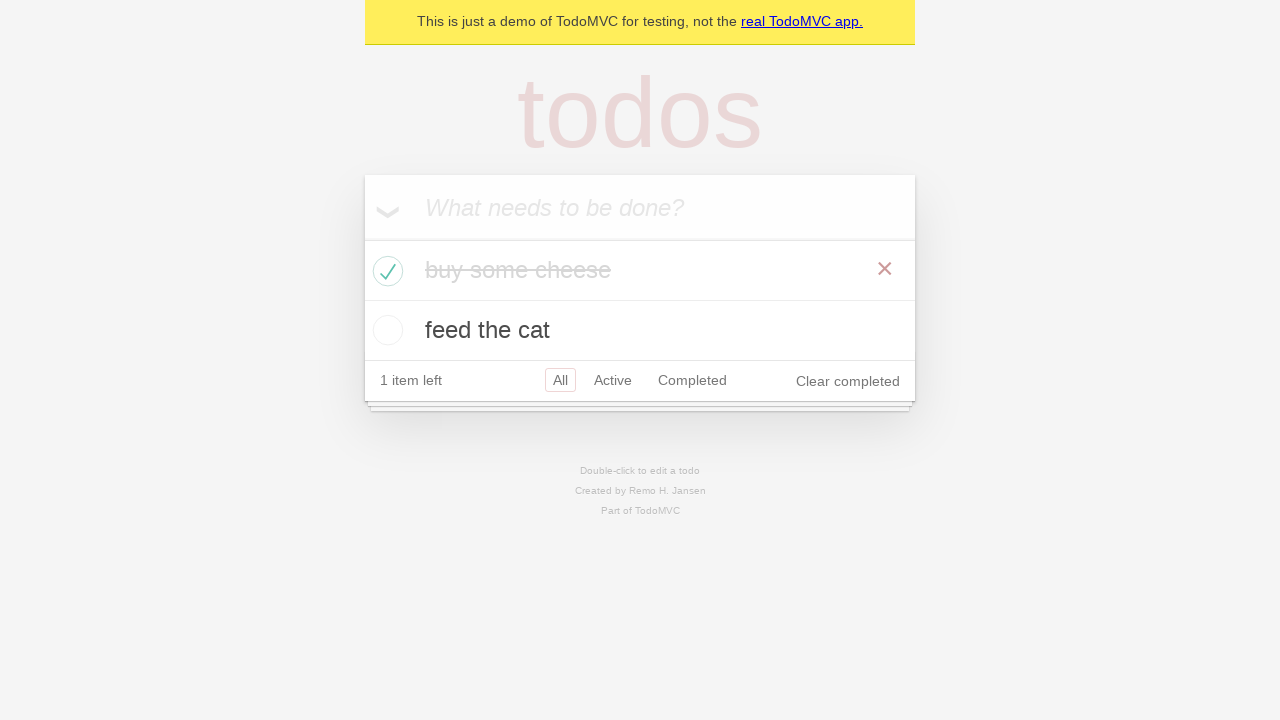

Checked the checkbox for the second todo item 'feed the cat' at (385, 330) on internal:testid=[data-testid="todo-item"s] >> nth=1 >> internal:role=checkbox
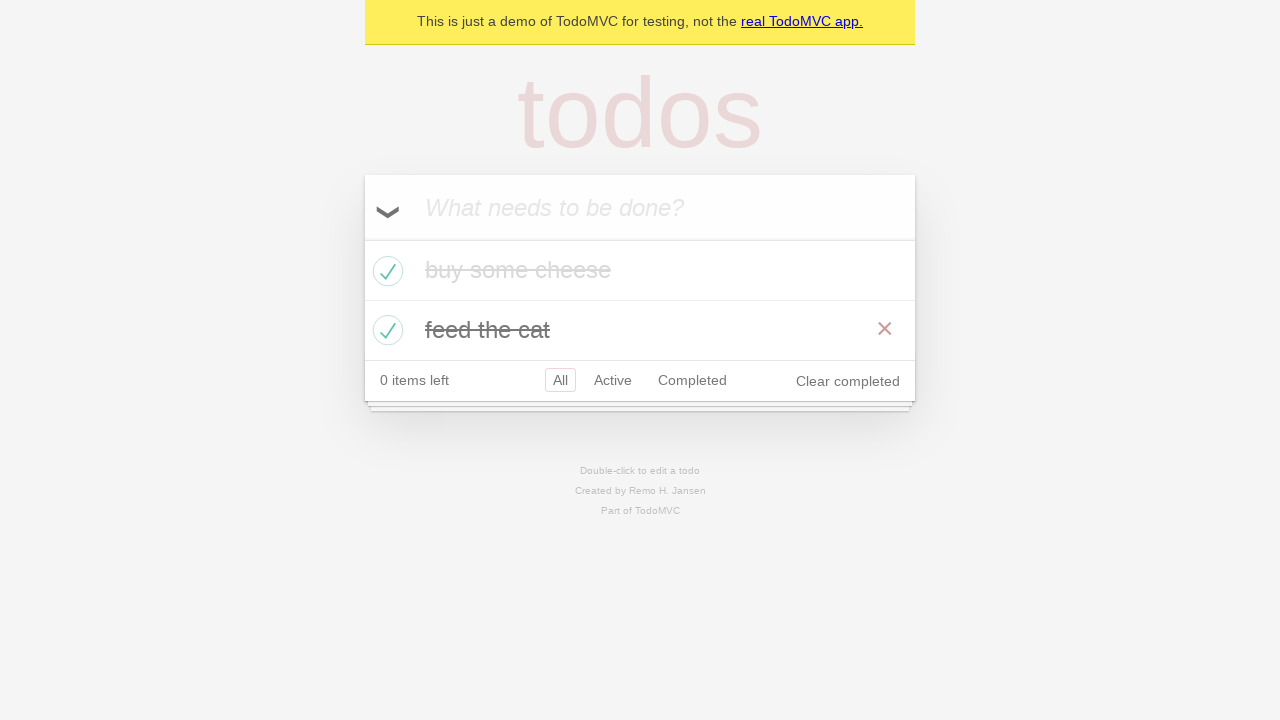

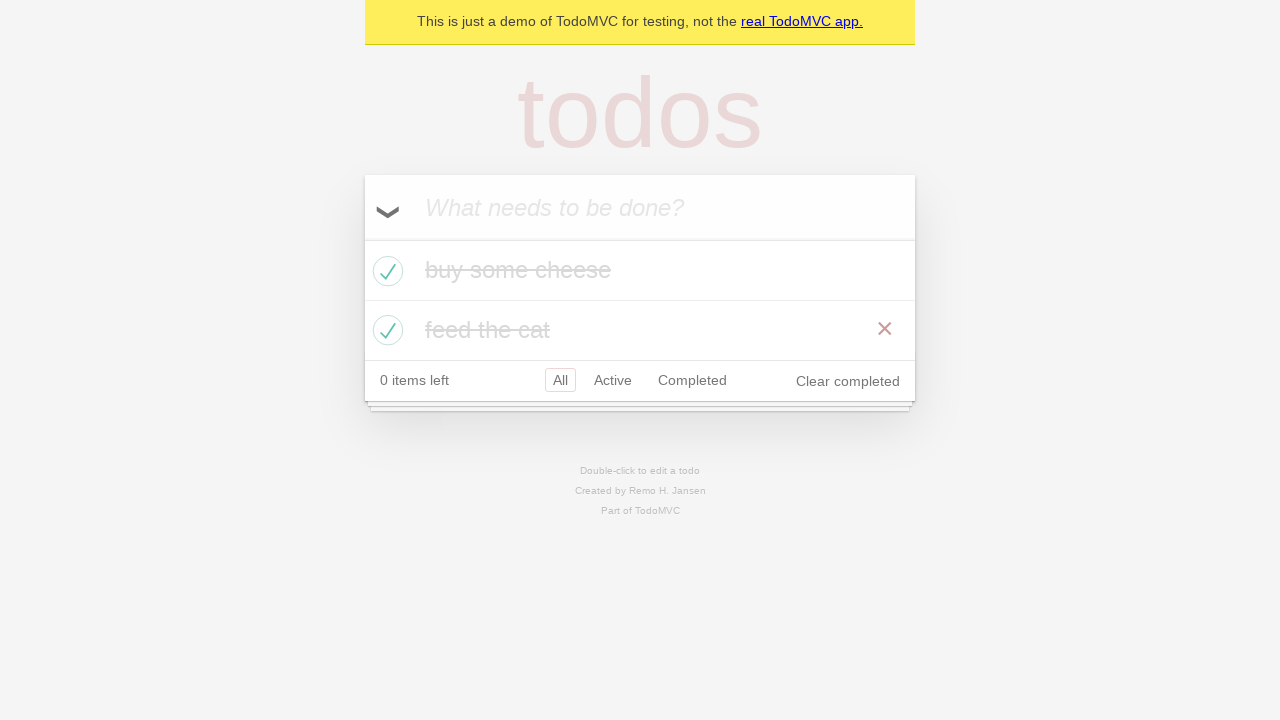